Tests table data extraction and autocomplete functionality by reading table information and selecting a country using keyboard navigation

Starting URL: https://qaclickacademy.com/practice.php

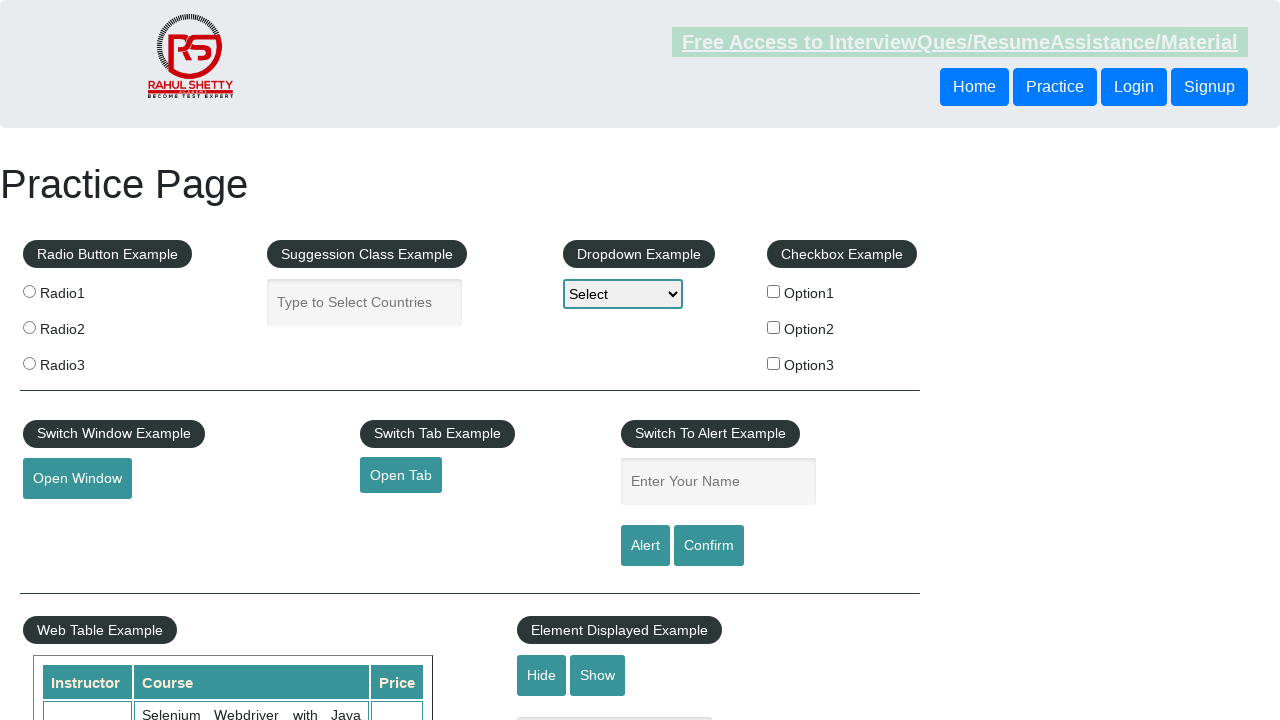

Located product table element
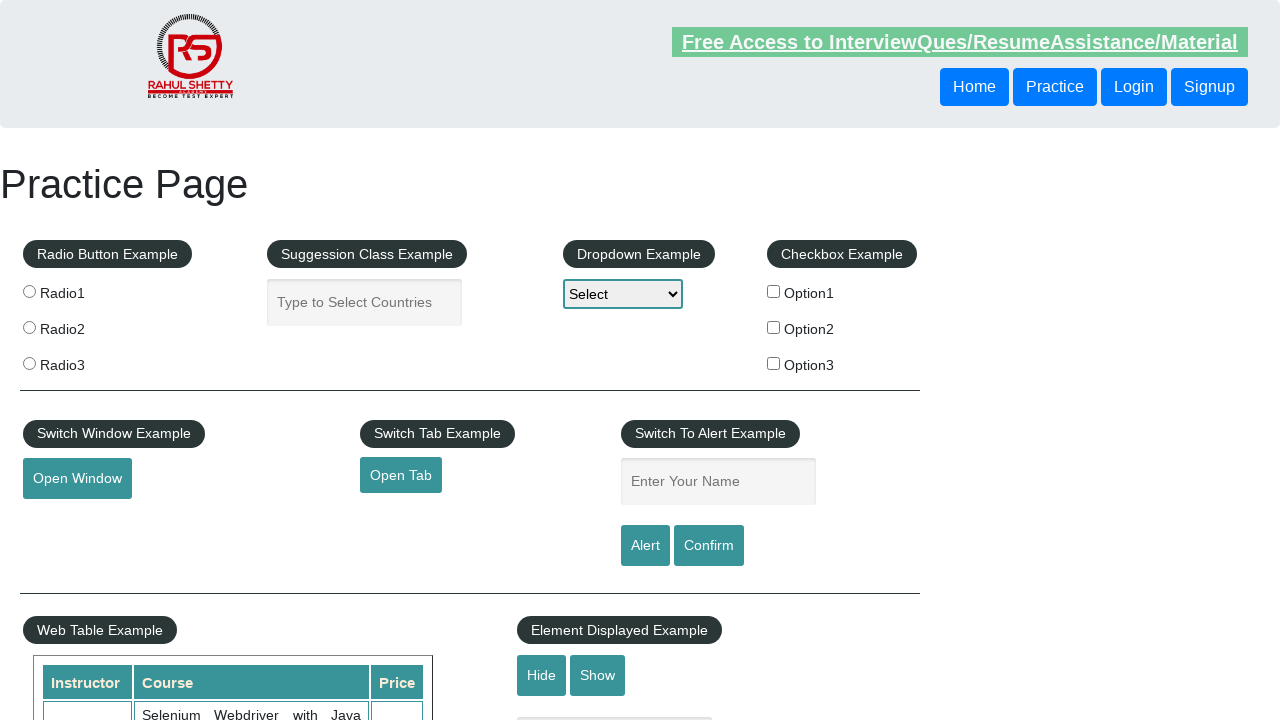

Counted table columns
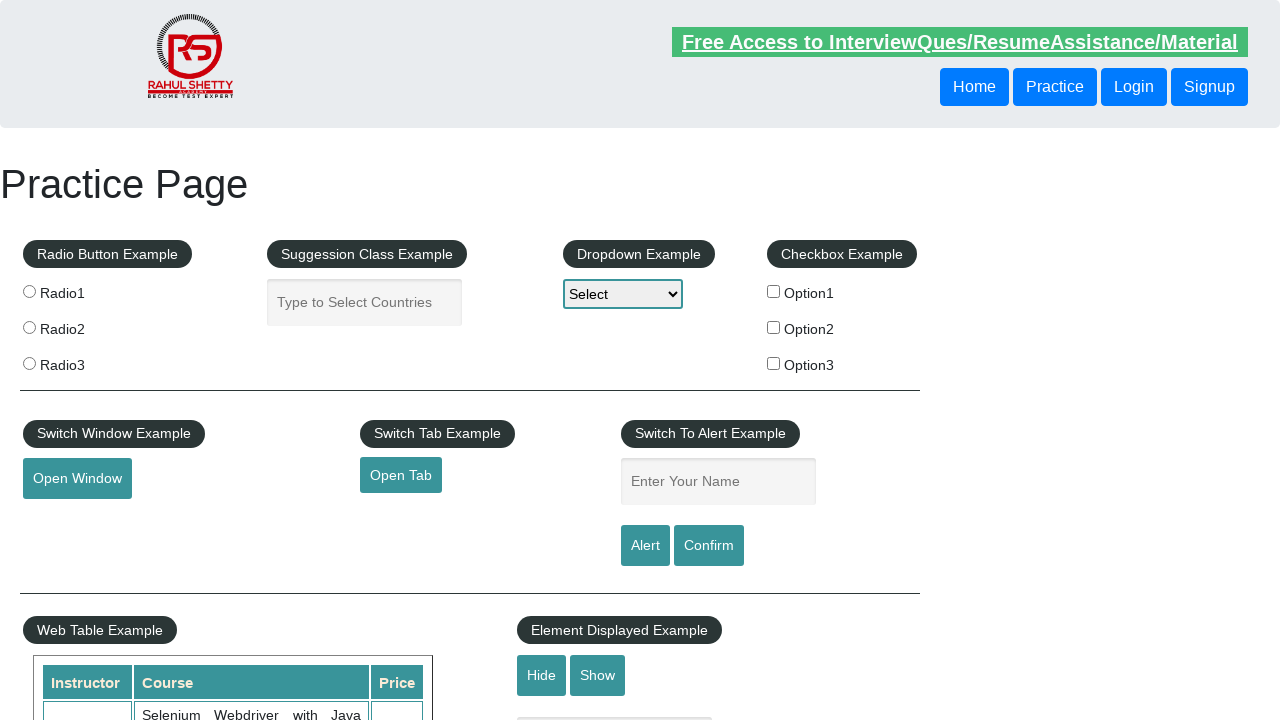

Counted table rows
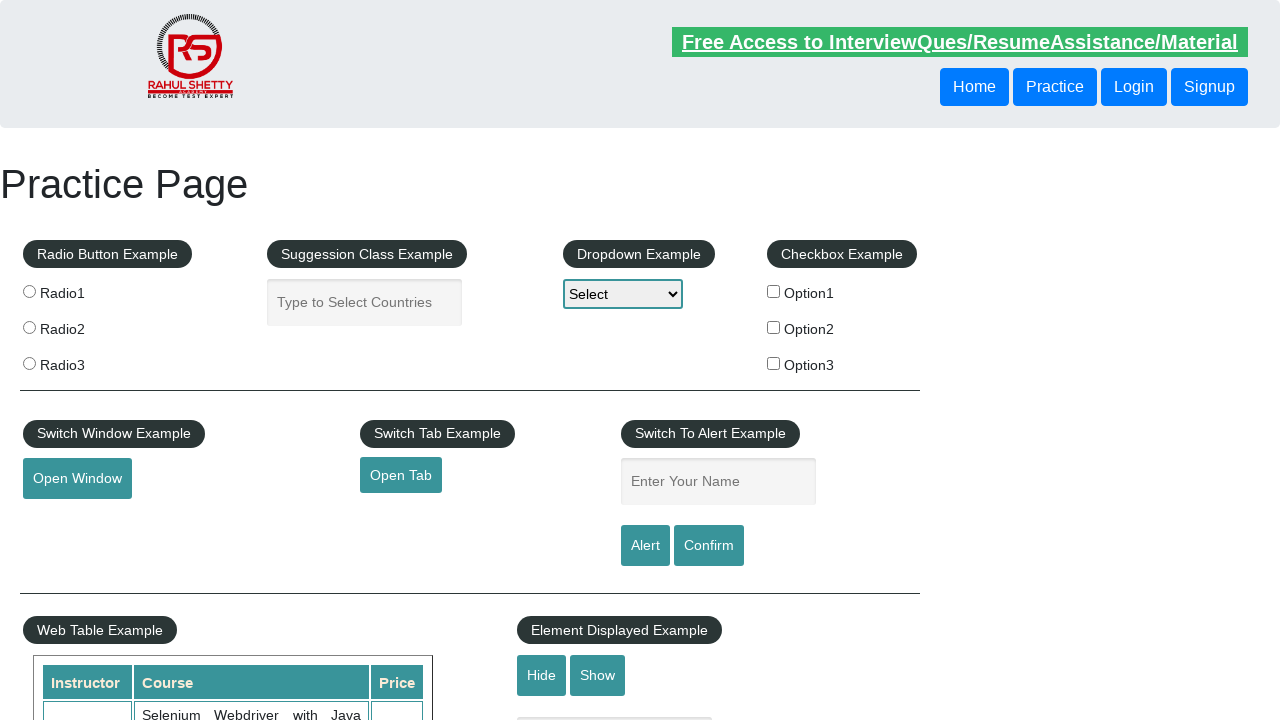

Extracted text from second table row
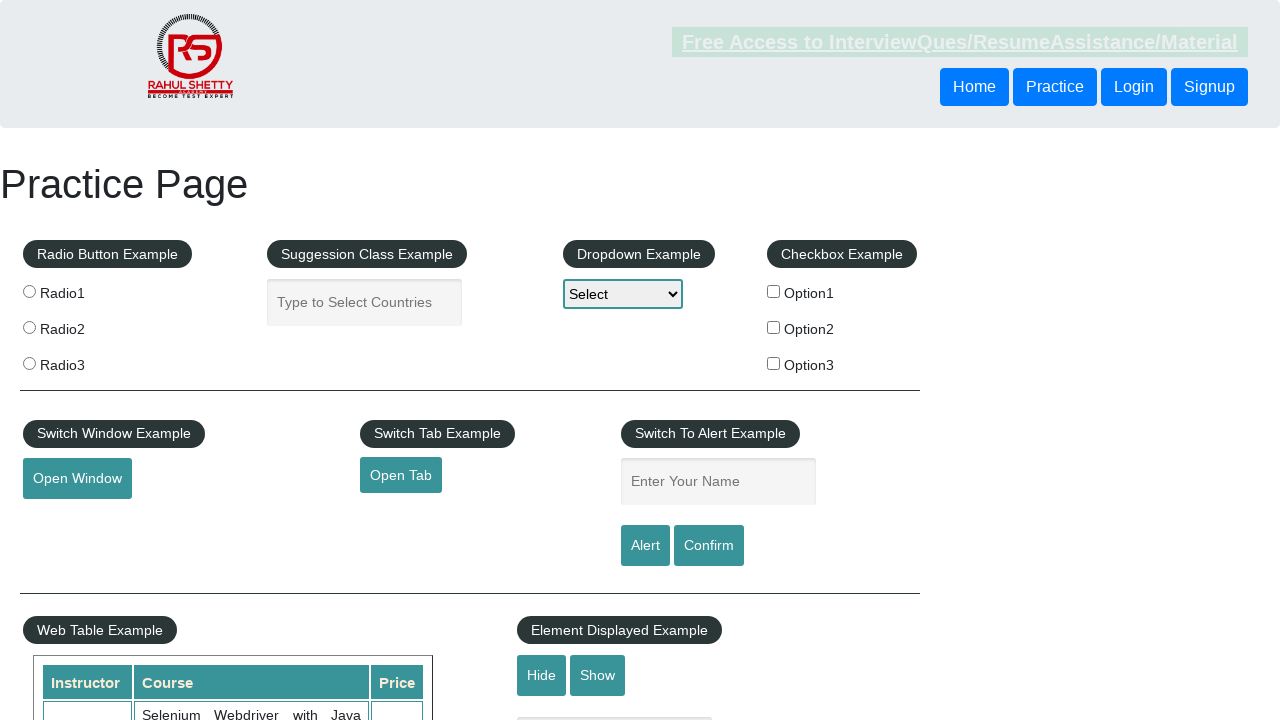

Filled autocomplete field with 'Ind' on #autocomplete
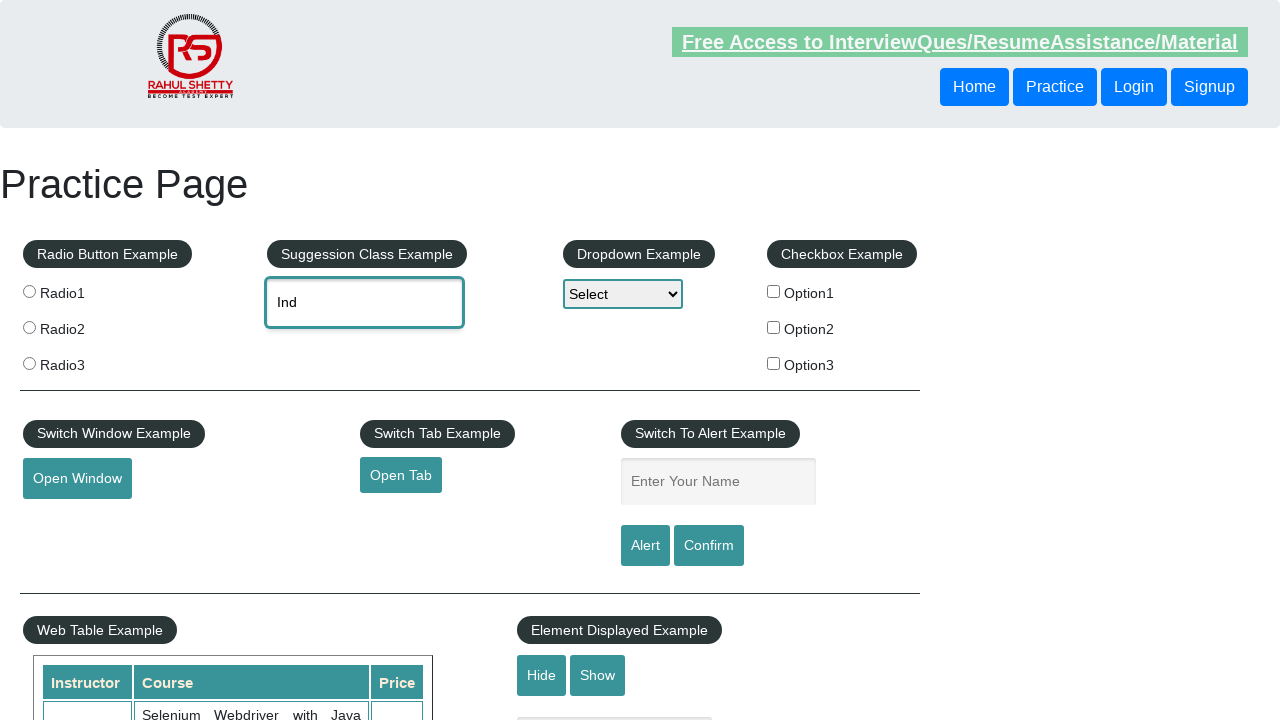

Pressed ArrowDown key in autocomplete field to navigate options on #autocomplete
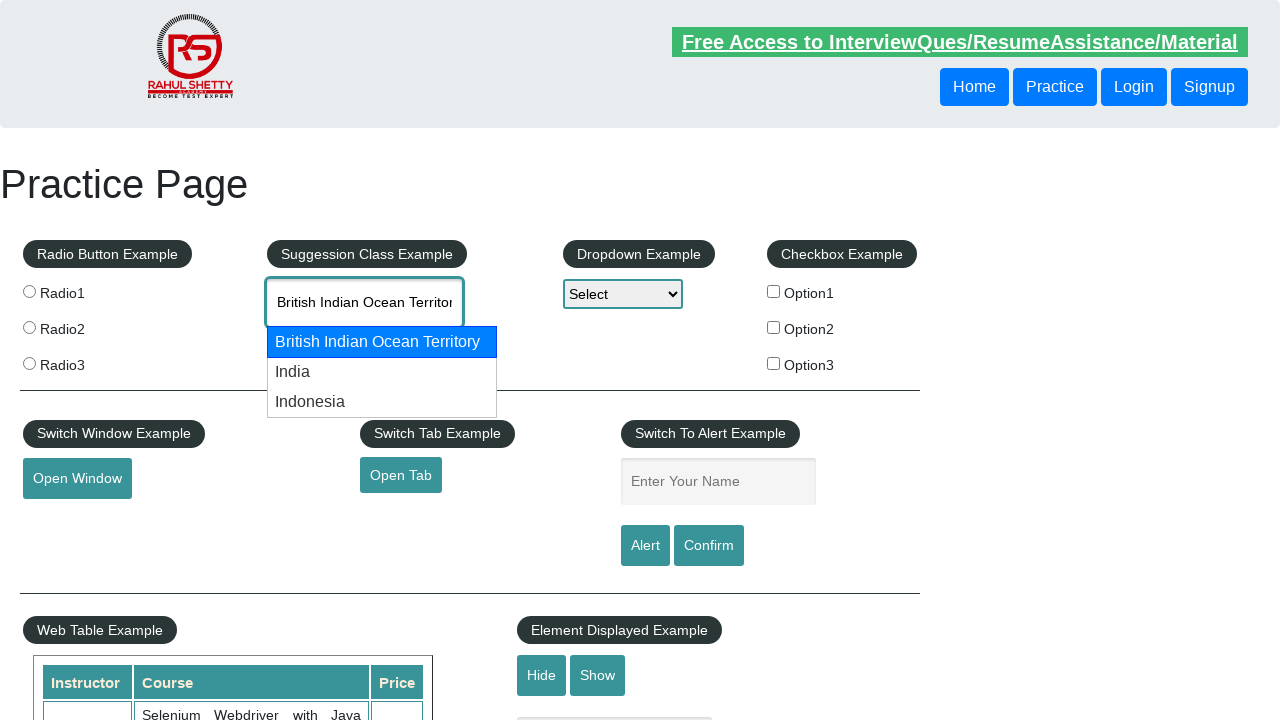

Pressed ArrowDown key in autocomplete field to navigate options on #autocomplete
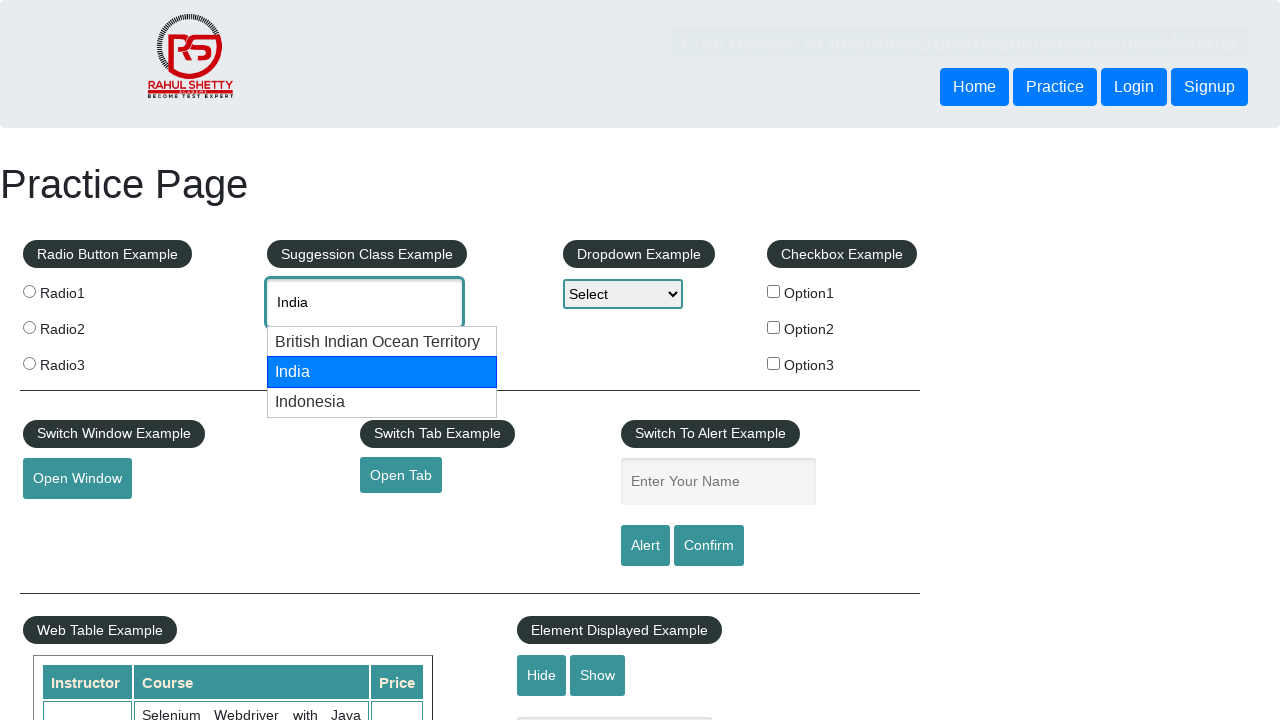

Pressed ArrowDown key in autocomplete field to navigate options on #autocomplete
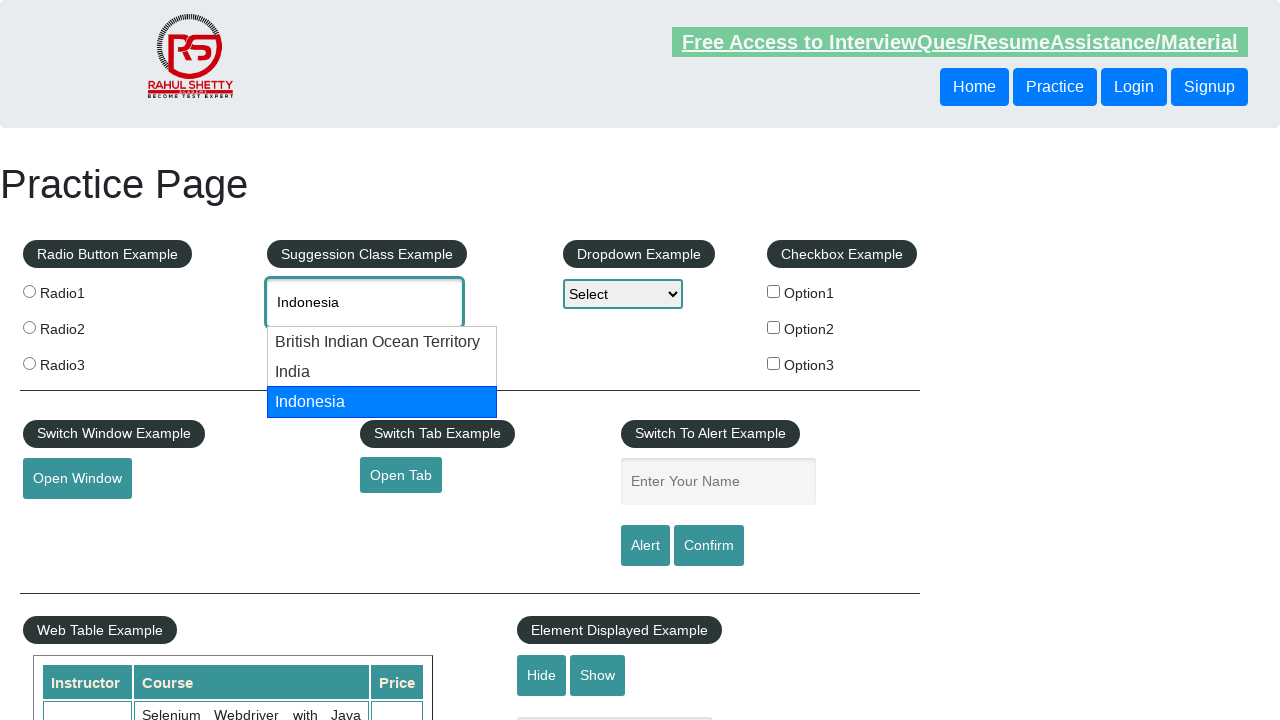

Verified final autocomplete value: Indonesia
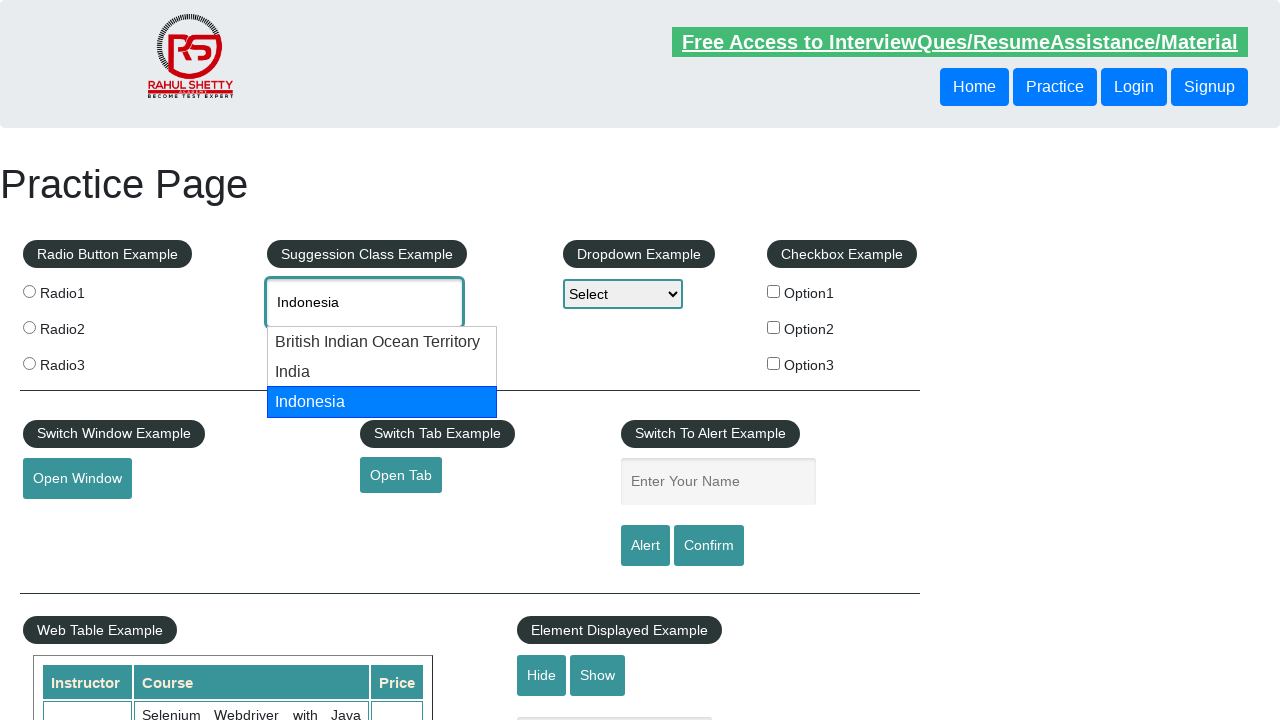

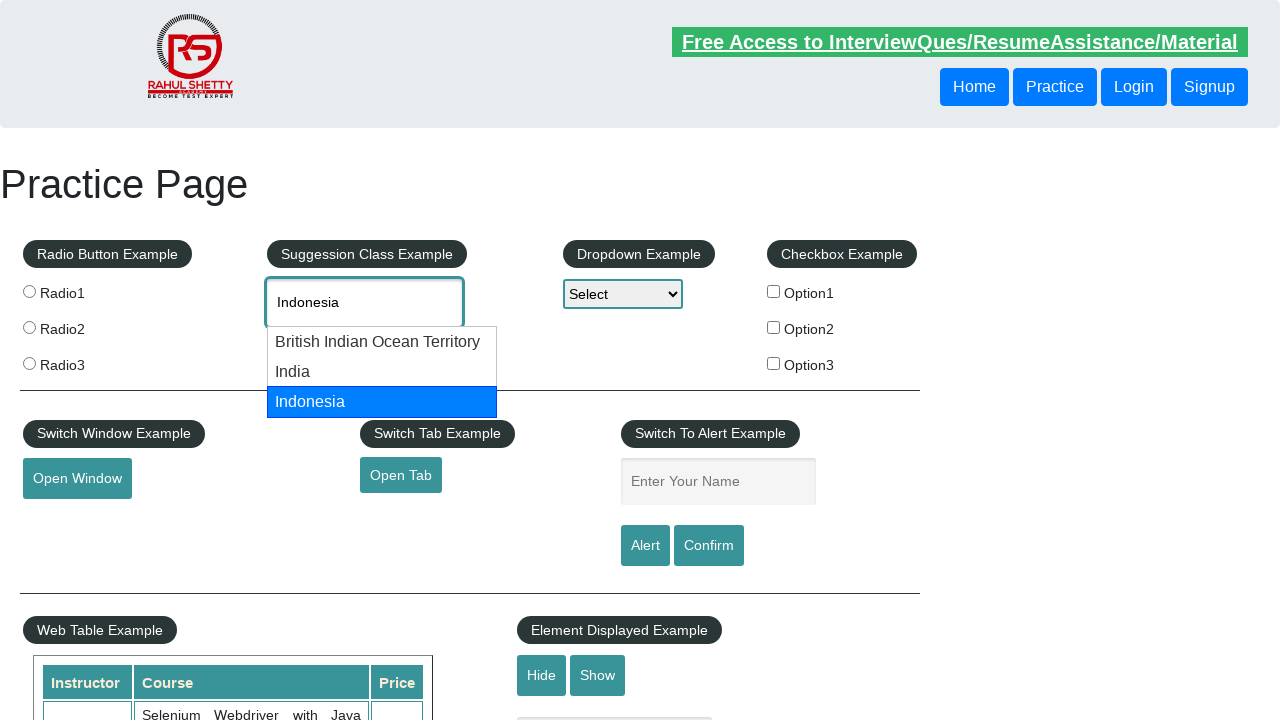